Tests a math challenge form by clicking robot verification checkboxes, calculating a mathematical formula based on a displayed value, entering the result, and submitting the form

Starting URL: https://suninjuly.github.io/math.html

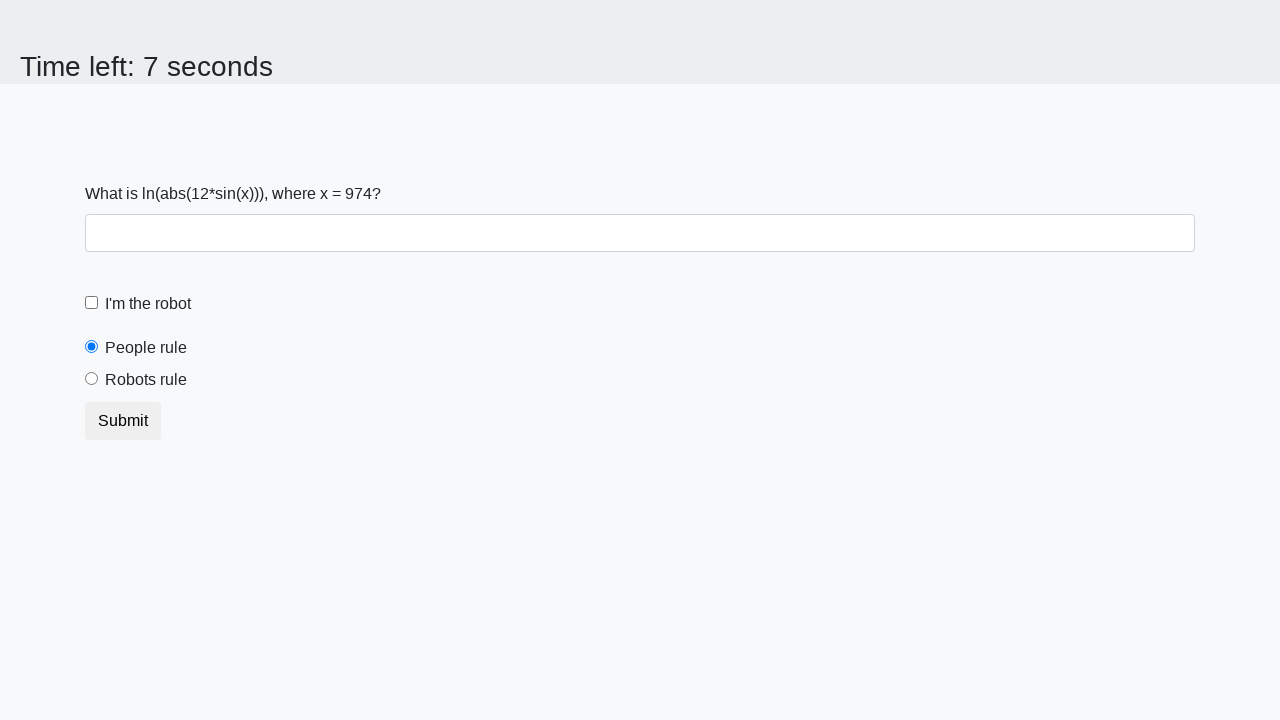

Clicked robot verification checkbox at (92, 303) on #robotCheckbox
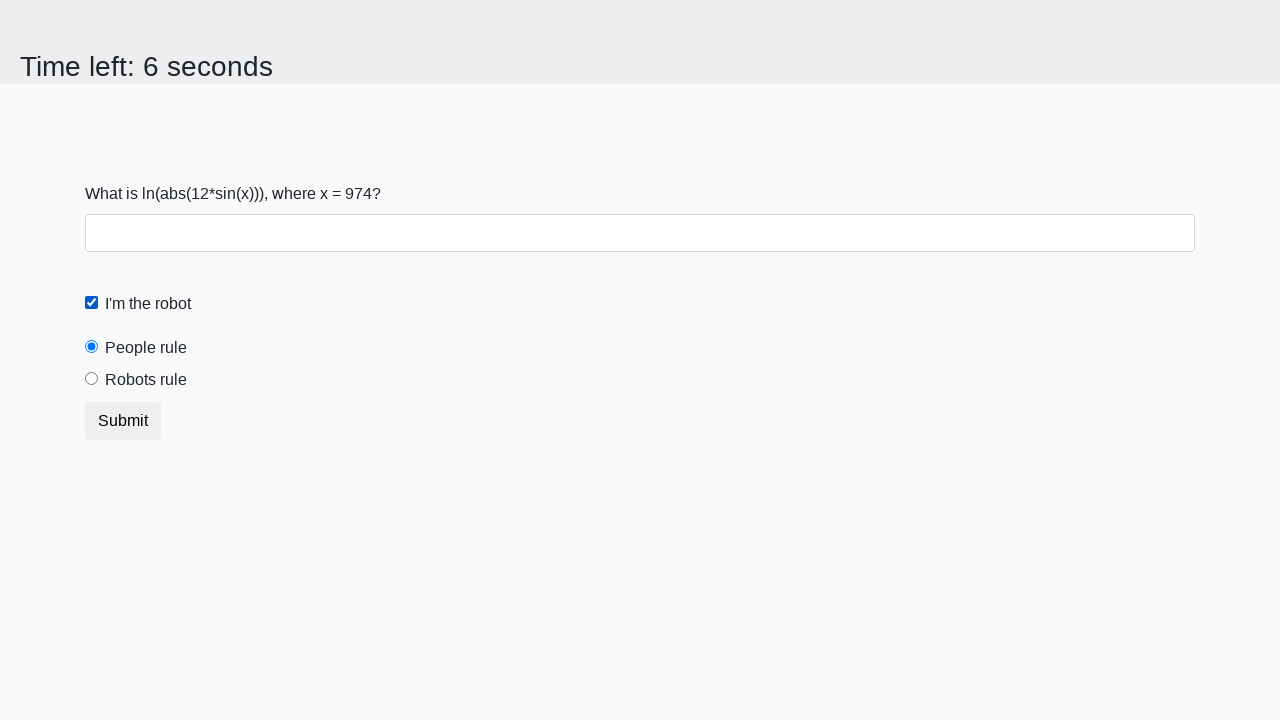

Clicked robots rule checkbox at (92, 379) on #robotsRule
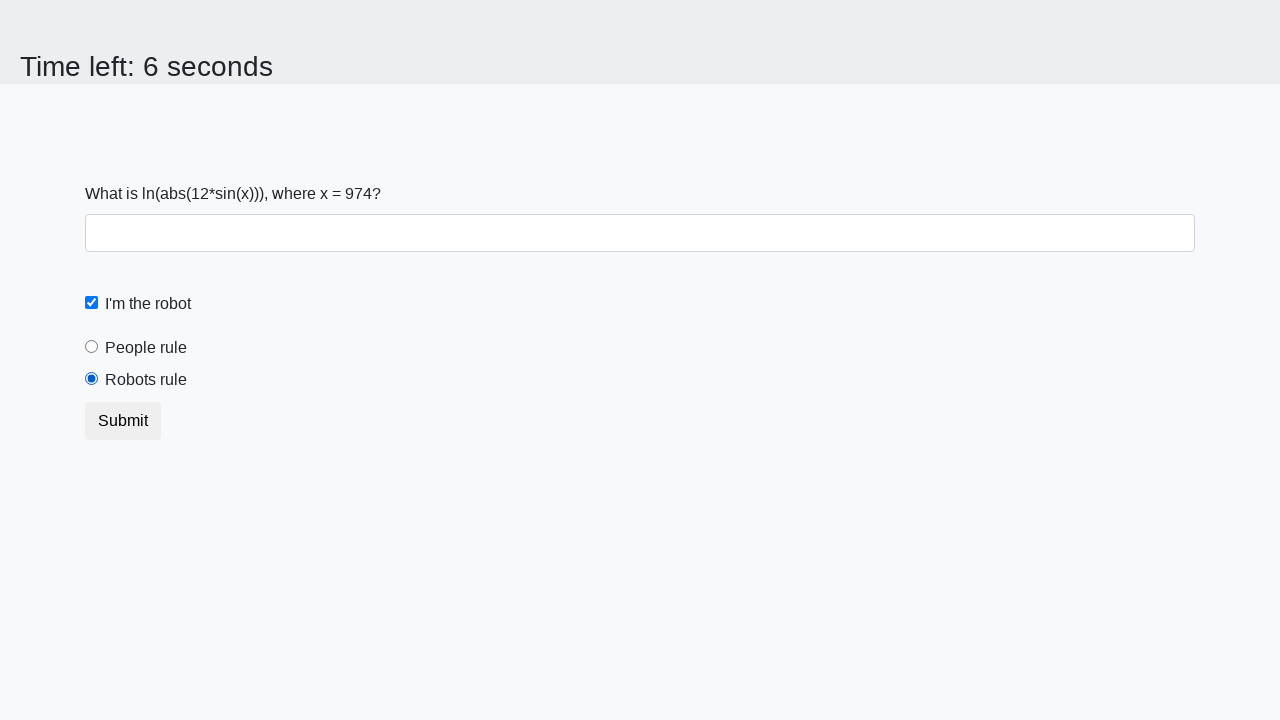

Retrieved x value from page: 974
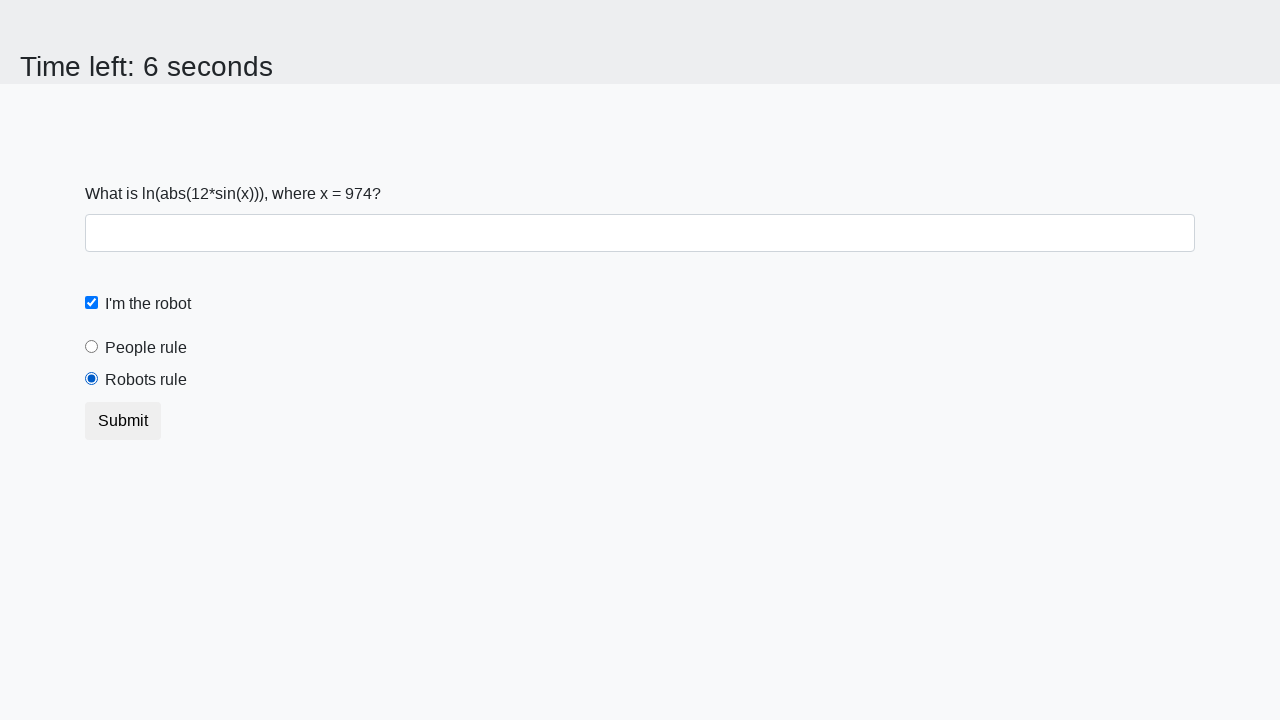

Calculated y = log(|12*sin(974)|) = 0.24132071718101825
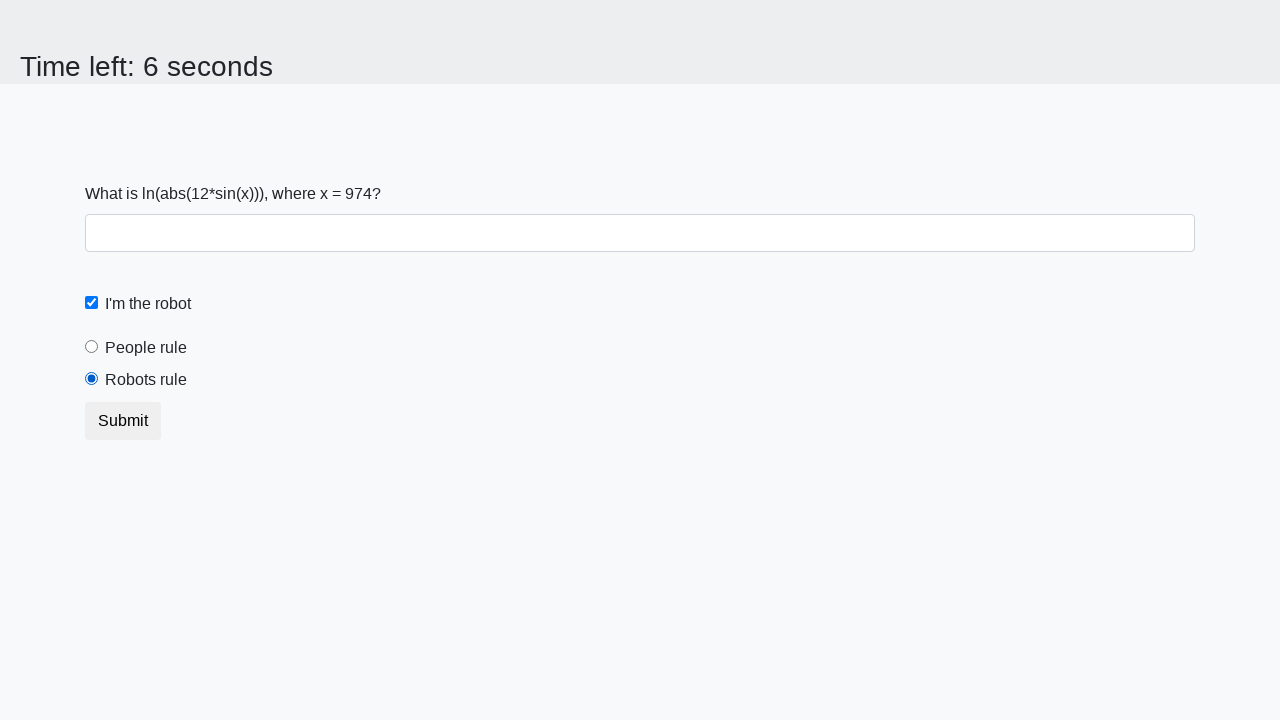

Entered calculated result '0.24132071718101825' into form field on .form-control
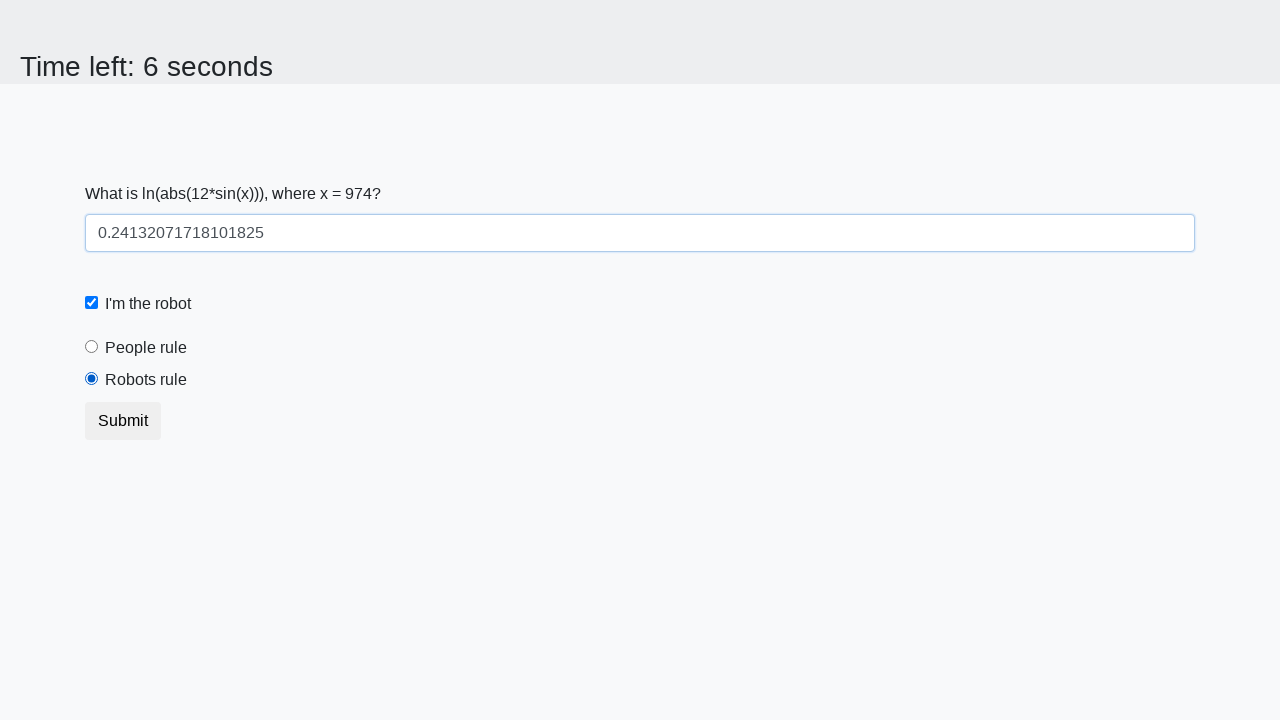

Clicked form submit button at (123, 421) on body > div > form > button
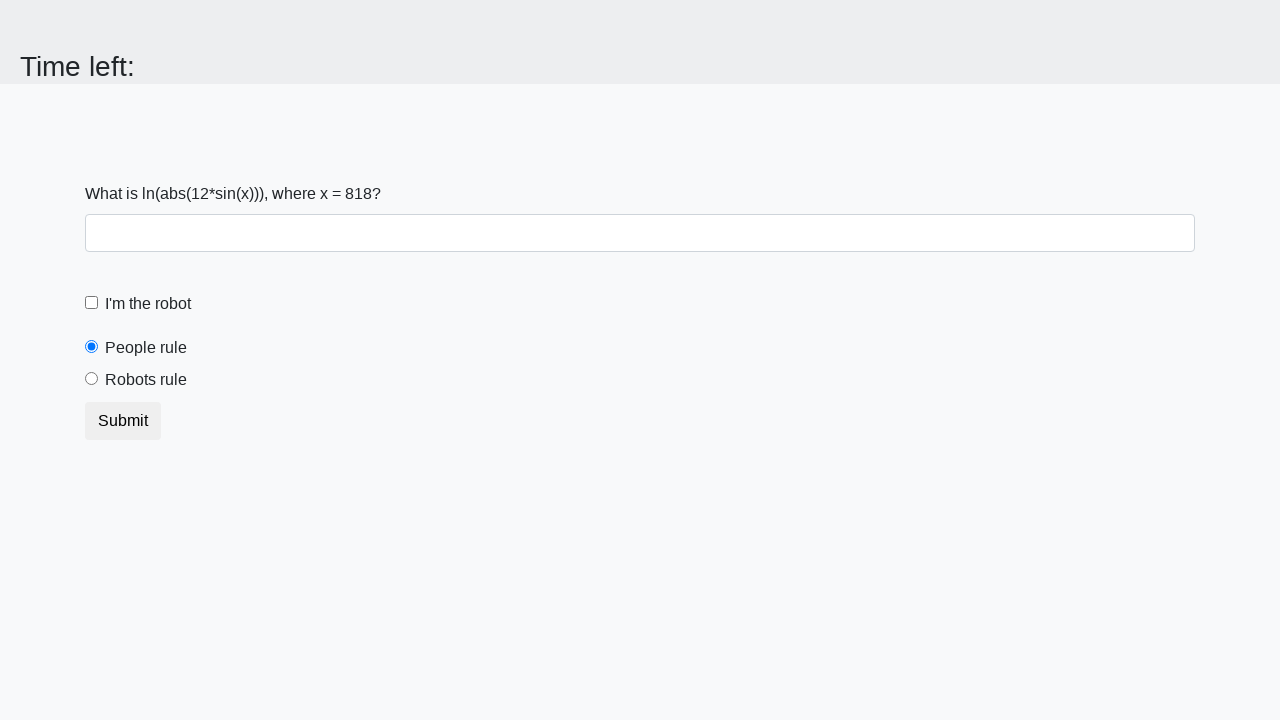

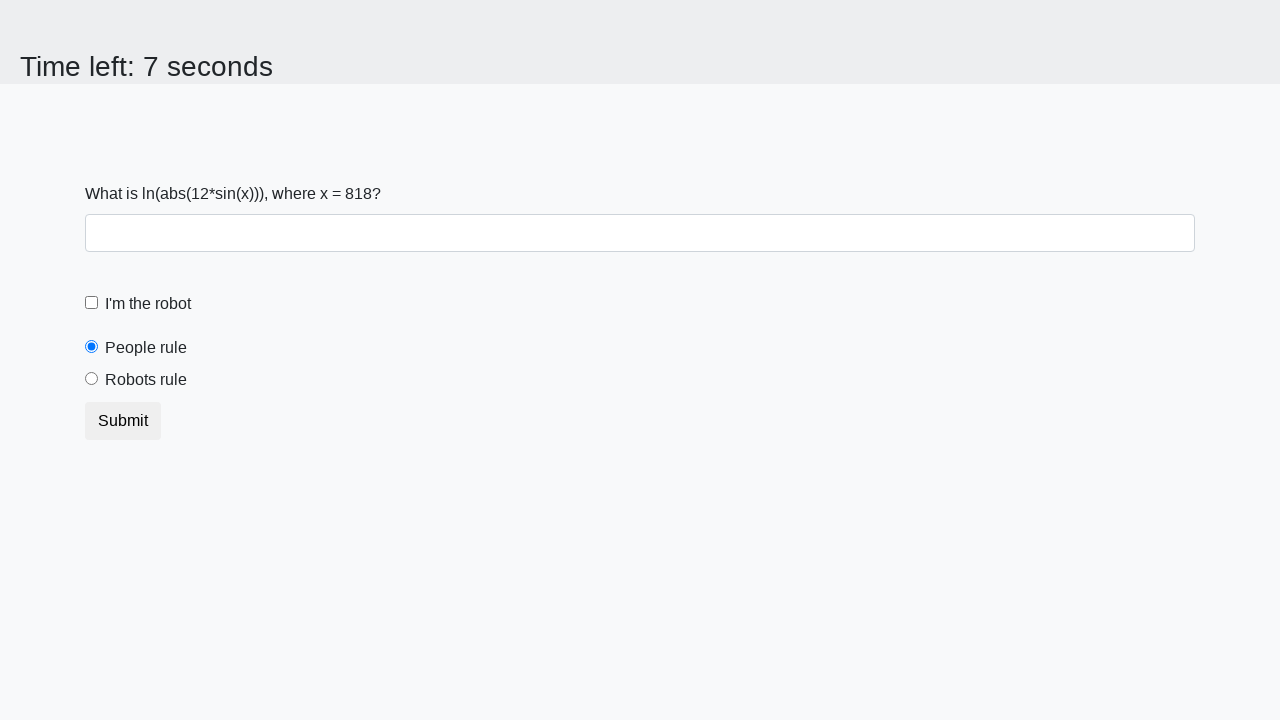